Tests that registration fails when both username and password fields are empty.

Starting URL: https://anatoly-karpovich.github.io/demo-login-form/

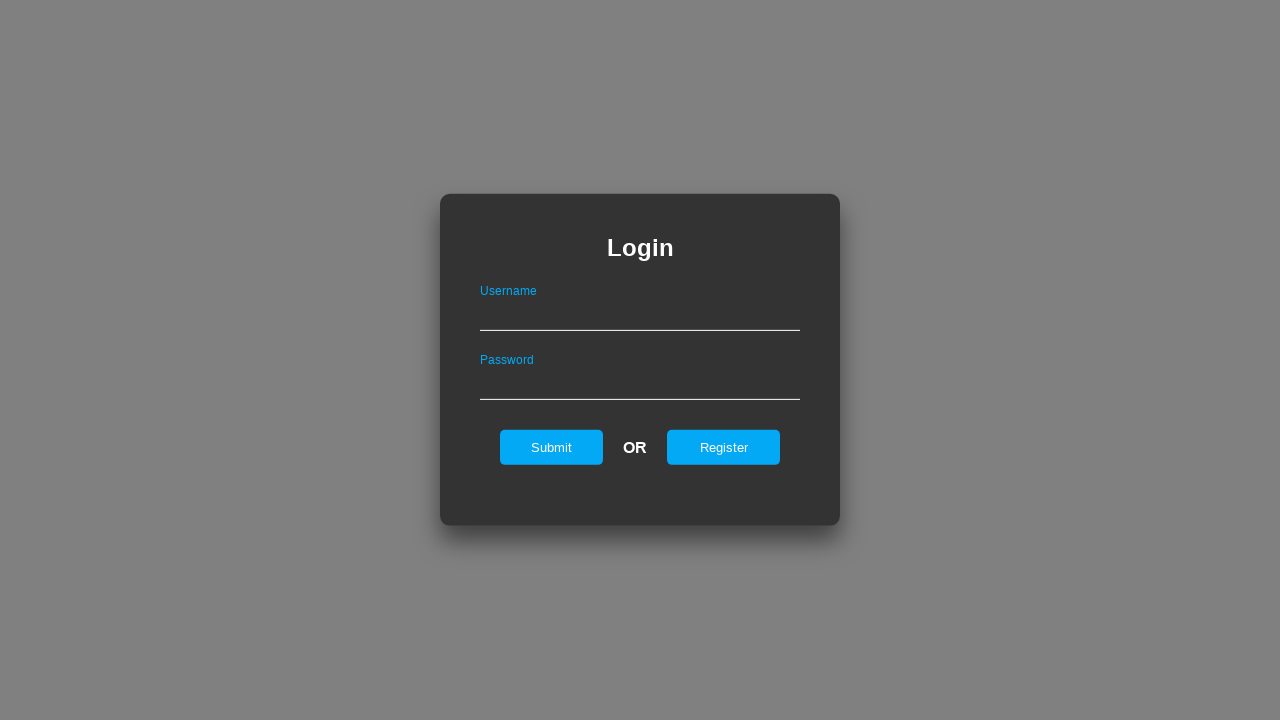

Clicked register button to show registration form at (724, 447) on #registerOnLogin
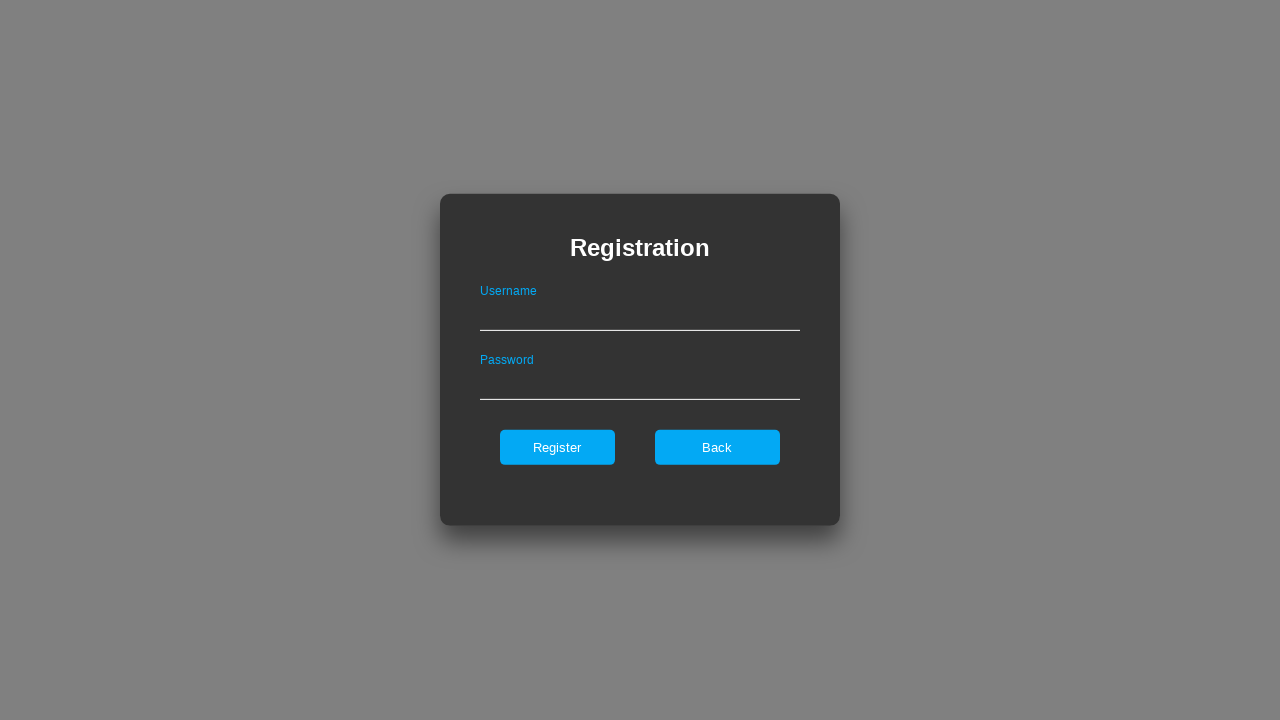

Clicked register submit button without filling any fields at (557, 447) on #register
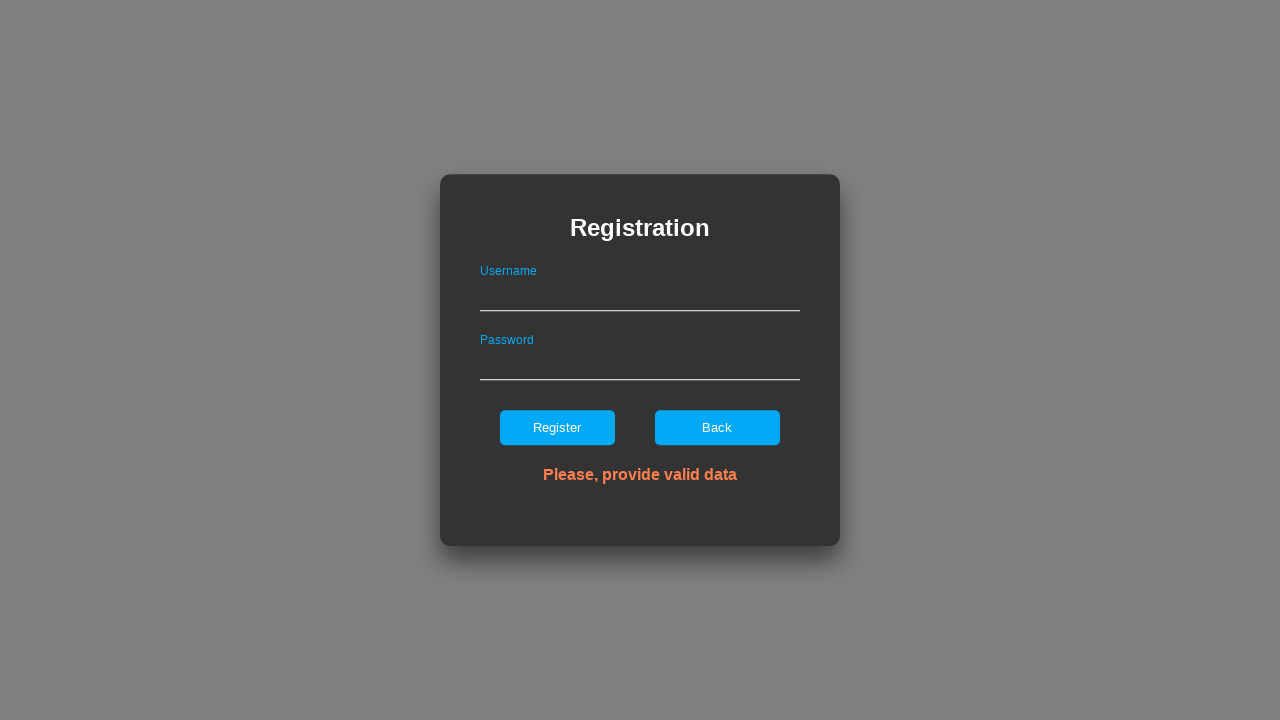

Verified error message 'Please, provide valid data' is displayed
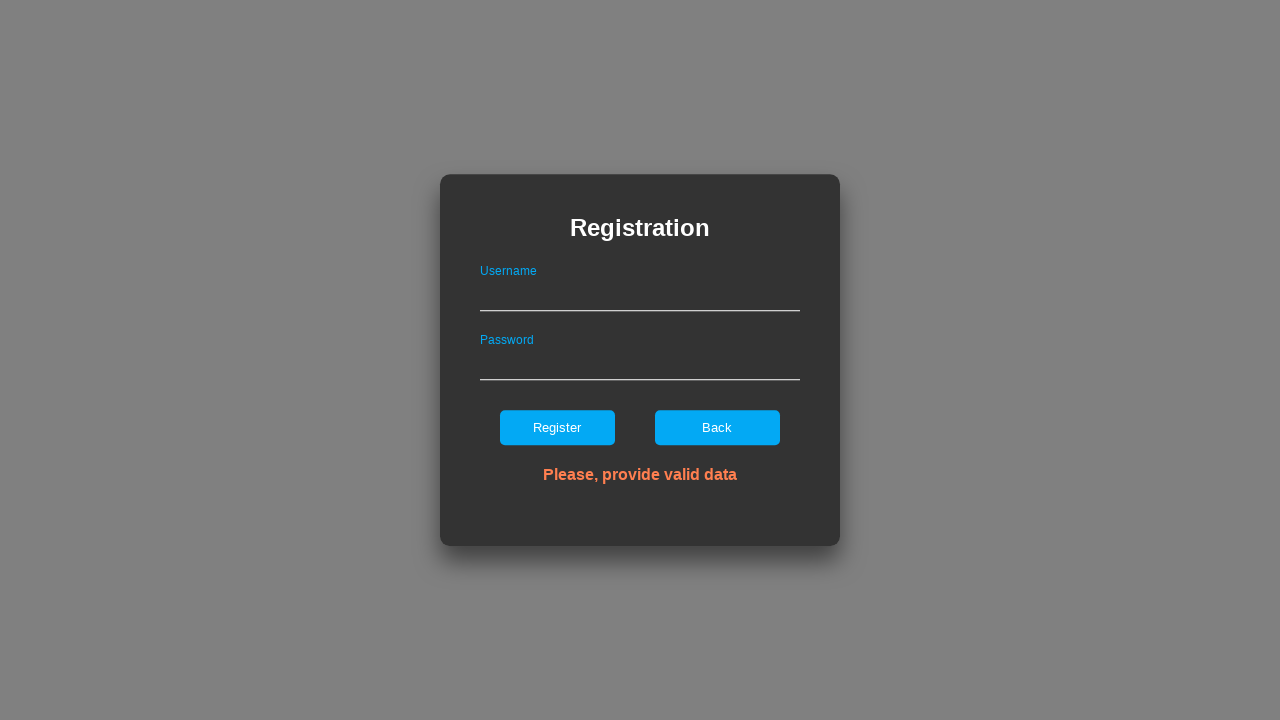

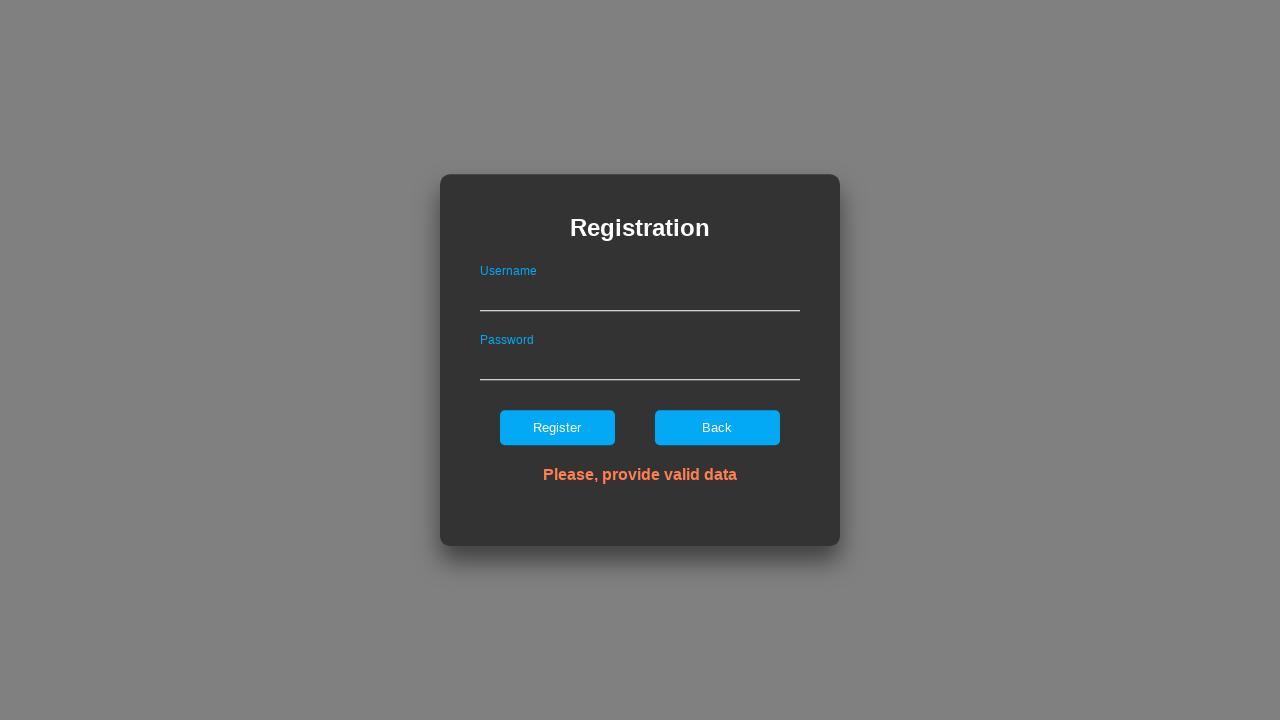